Tests alert handling by clicking a button that triggers an alert and accepting it

Starting URL: http://demo.automationtesting.in/Alerts.html

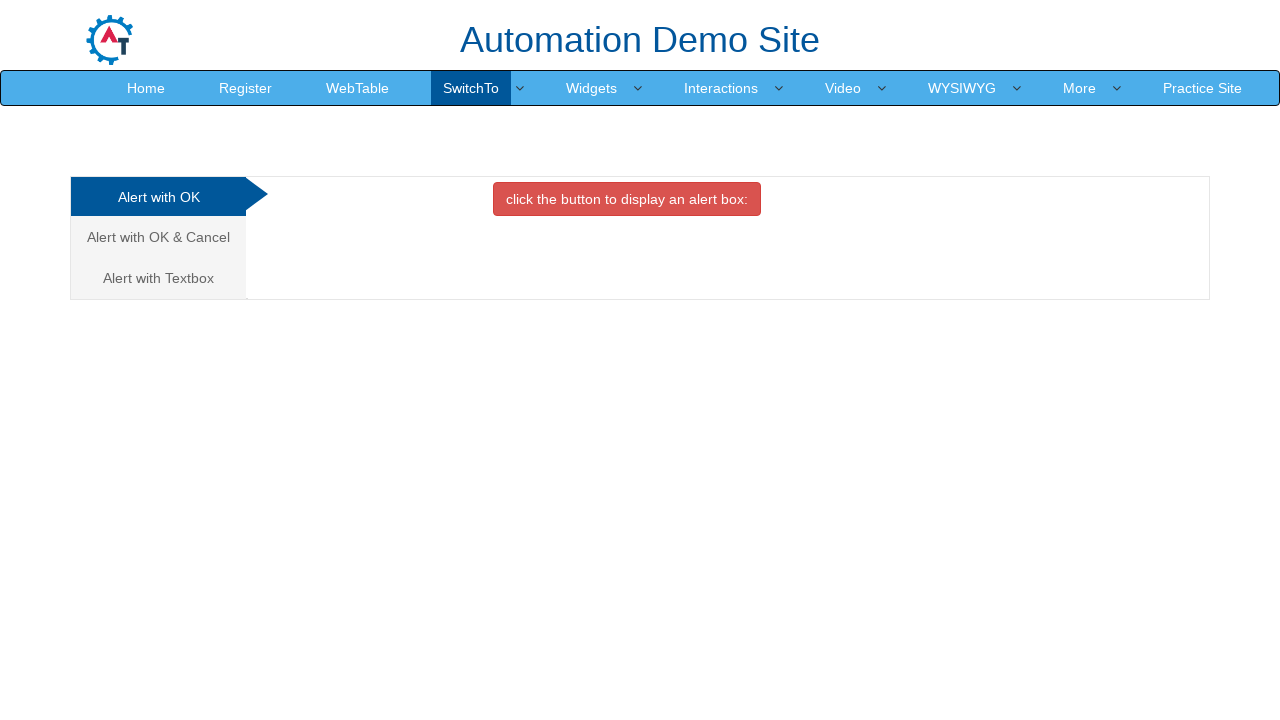

Clicked button to trigger alert at (627, 199) on xpath=//button[@class='btn btn-danger']
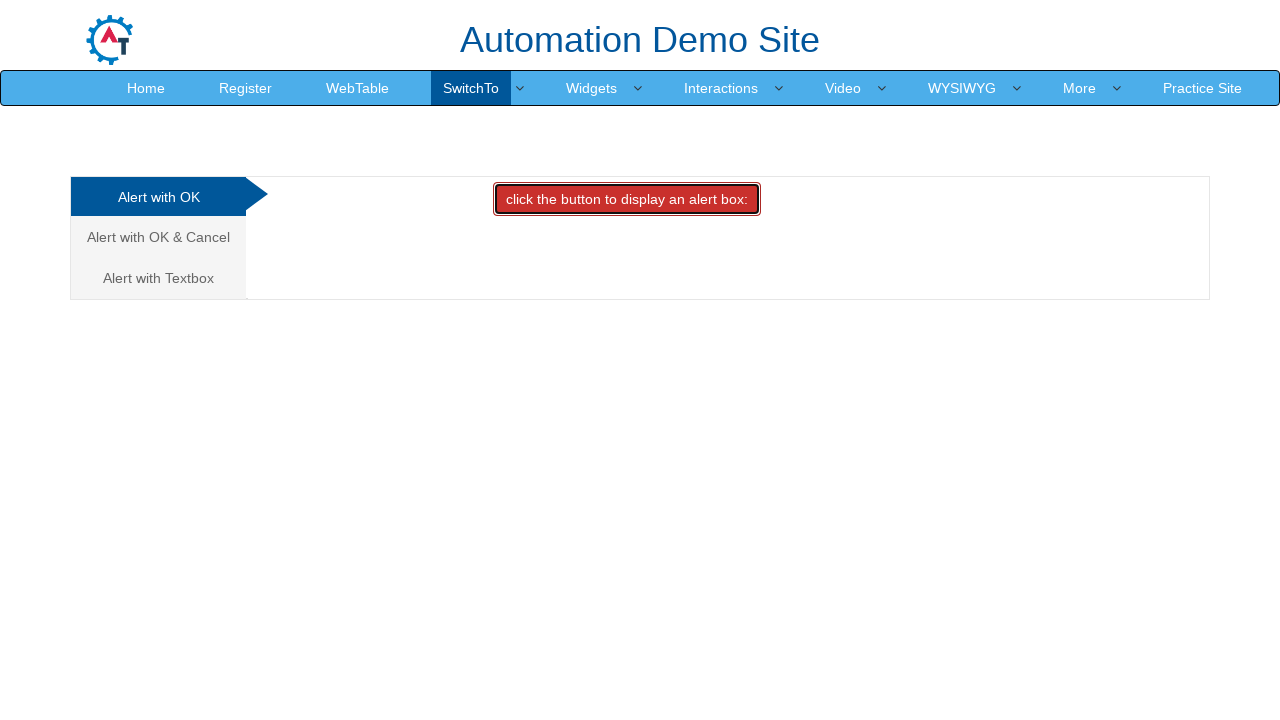

Set up alert handler to accept dialogs
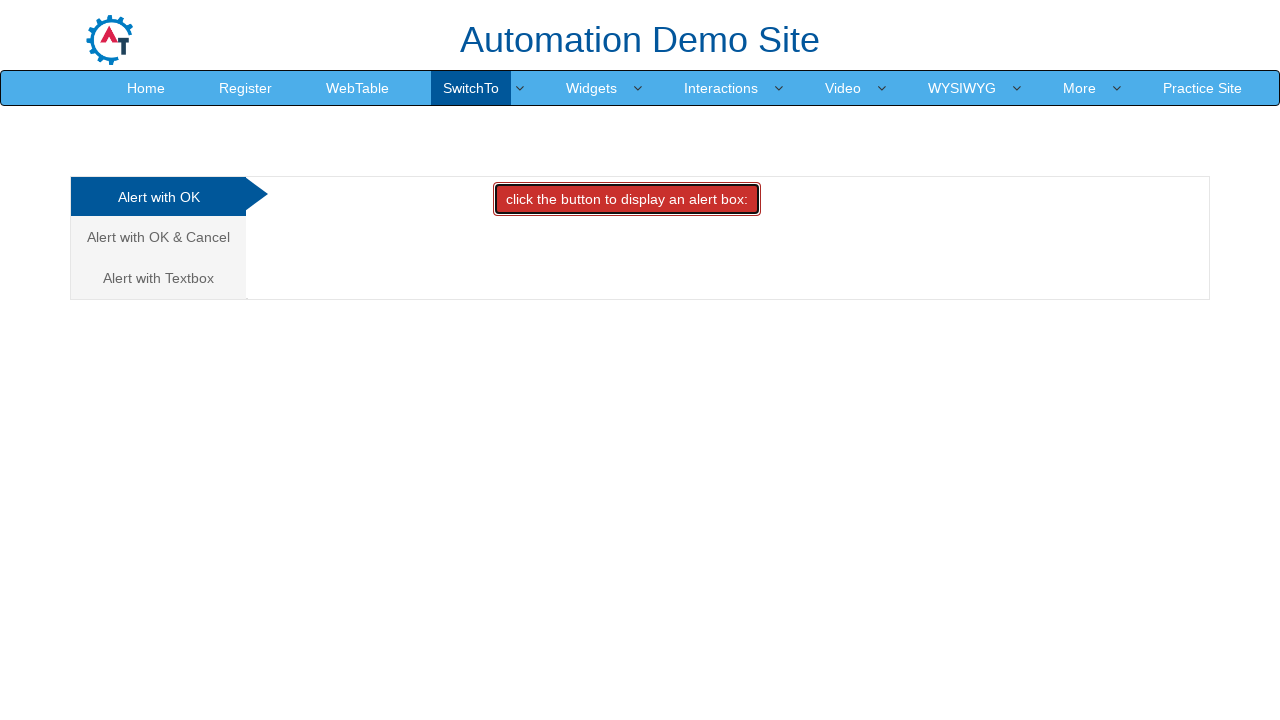

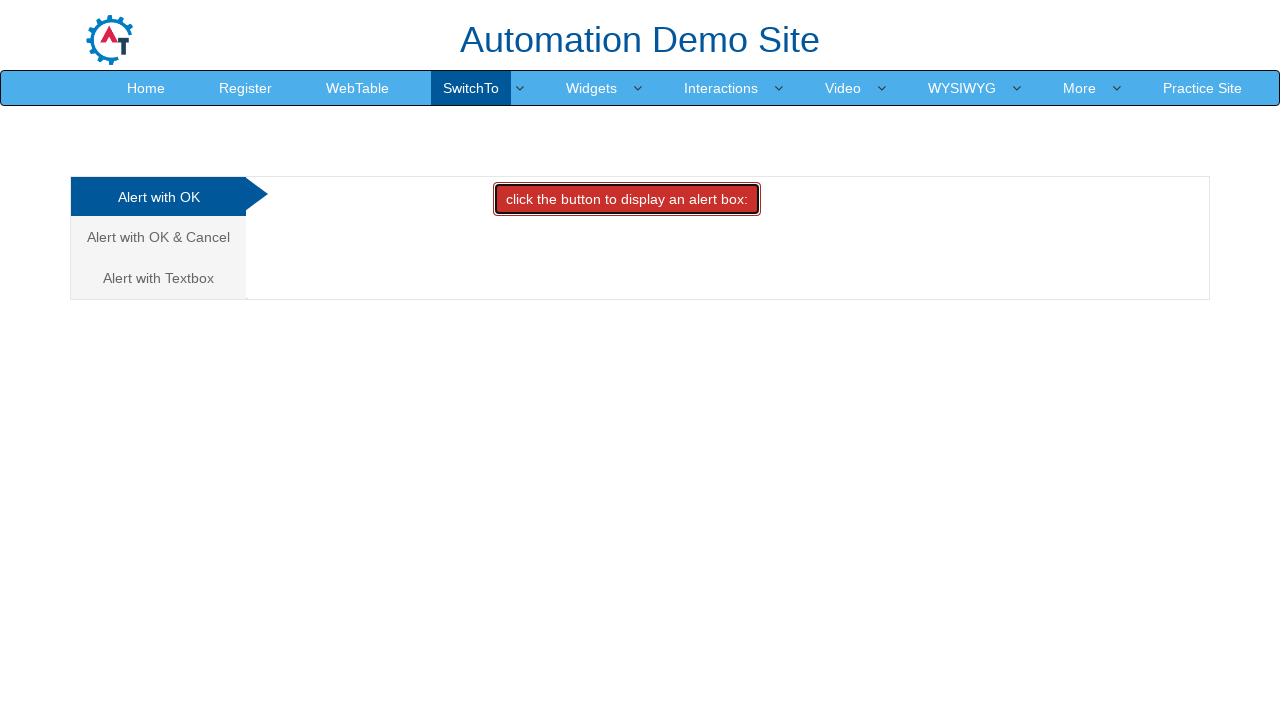